Tests working with multiple browser windows using a more resilient approach - stores original window handle, clicks link to open new window, then identifies new window by comparing handles

Starting URL: https://the-internet.herokuapp.com/windows

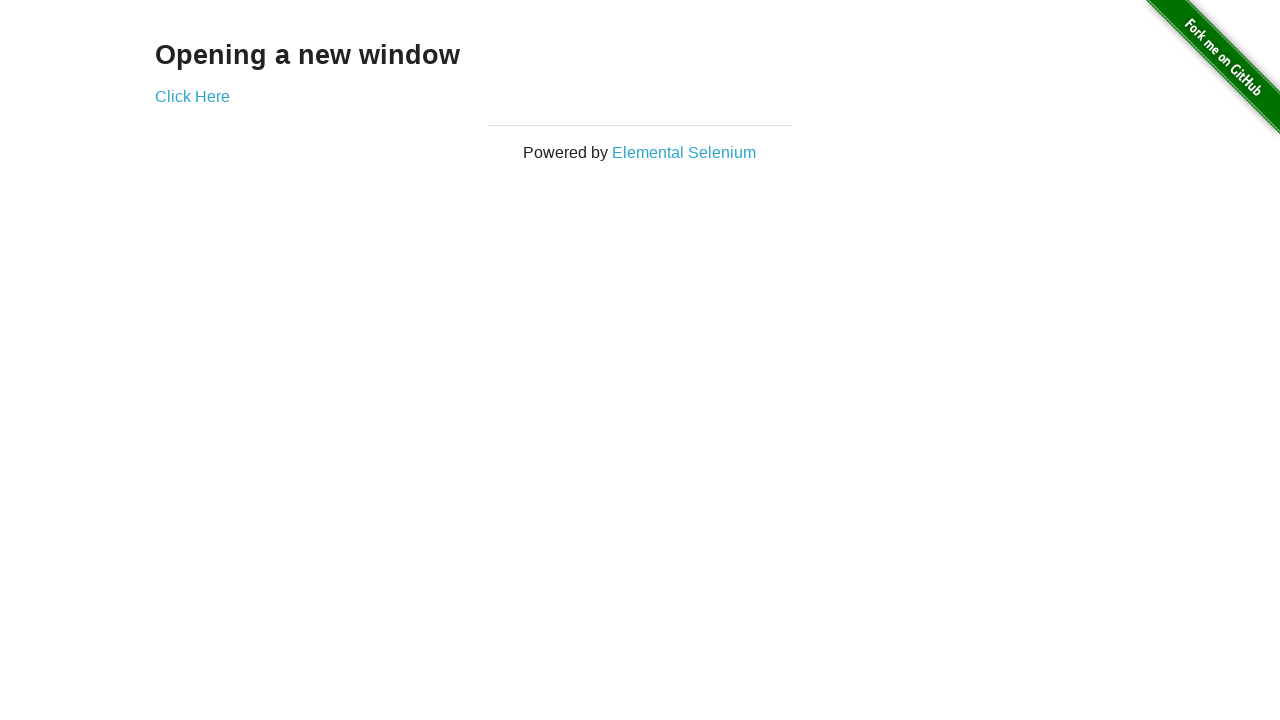

Stored reference to the first page
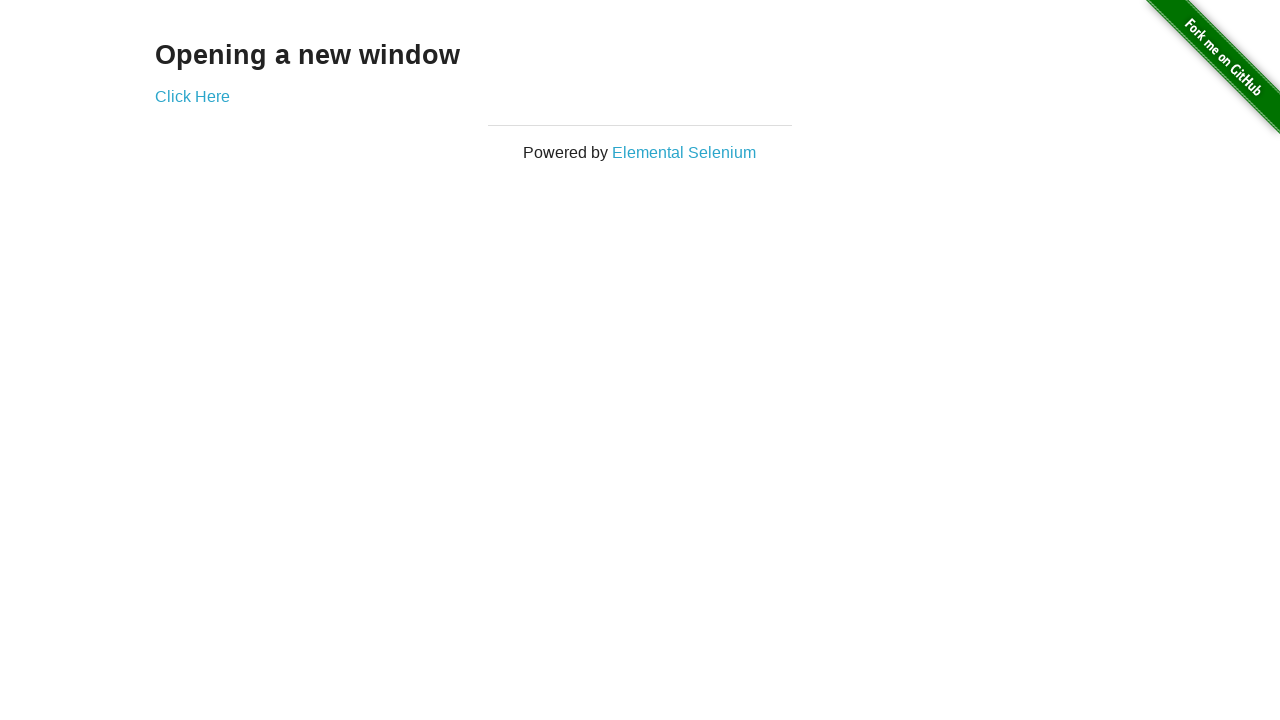

Clicked link to open new window at (192, 96) on .example a
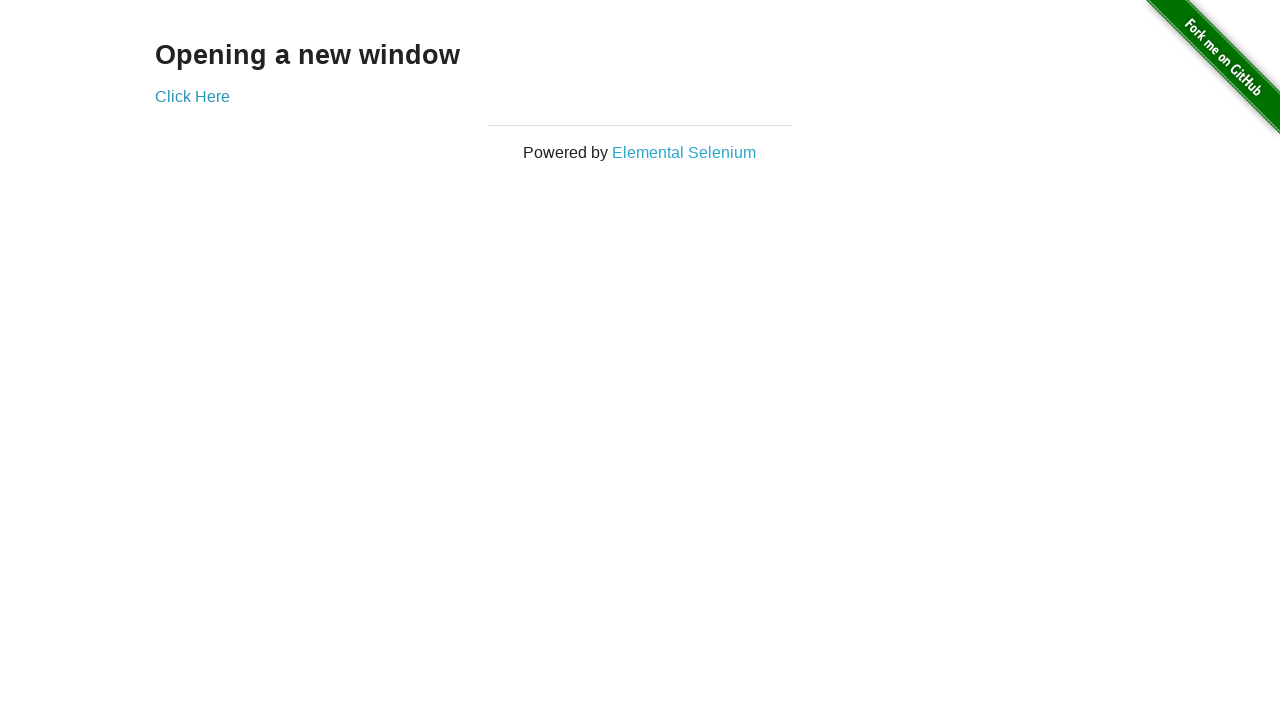

Retrieved the new page handle
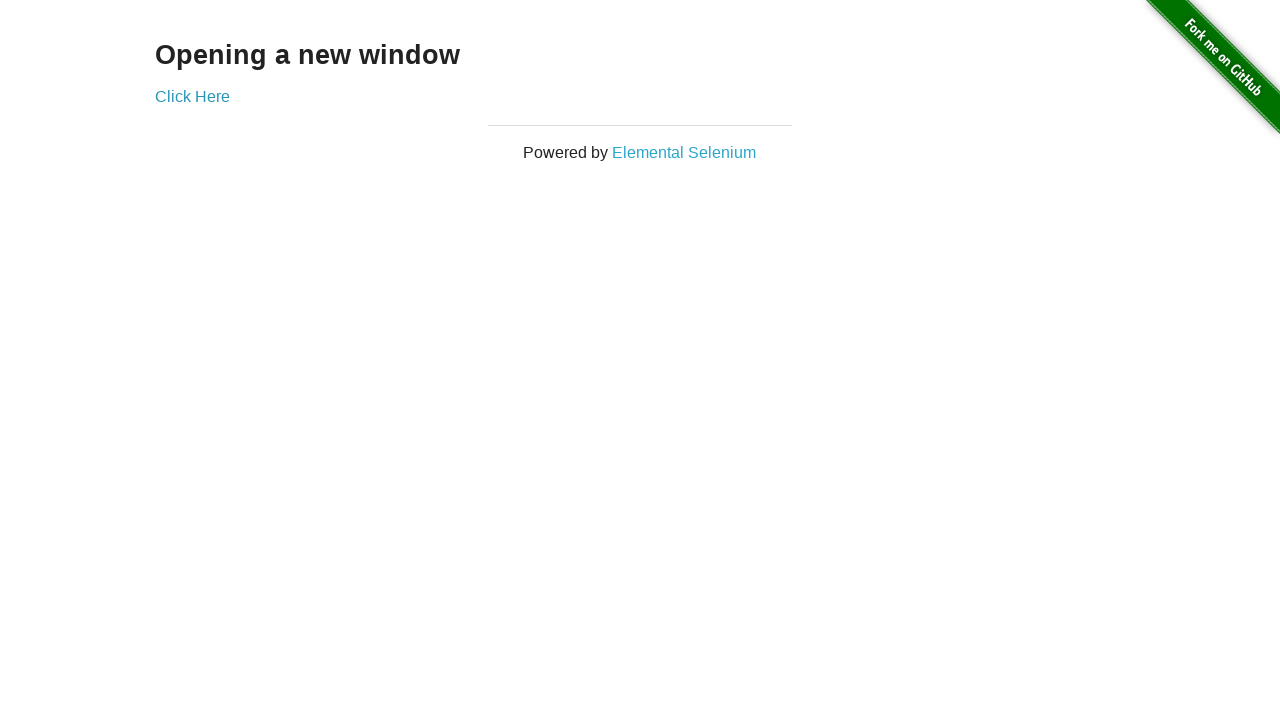

Verified original page title is 'The Internet'
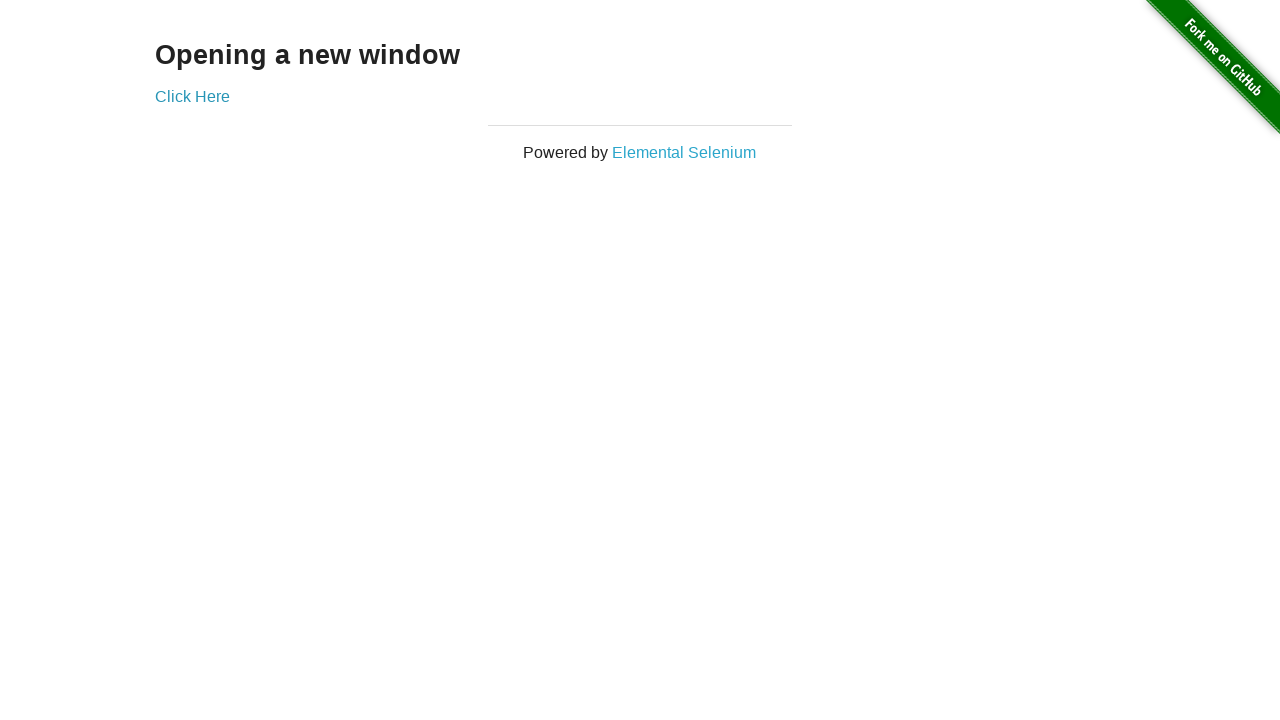

Waited for new page to load
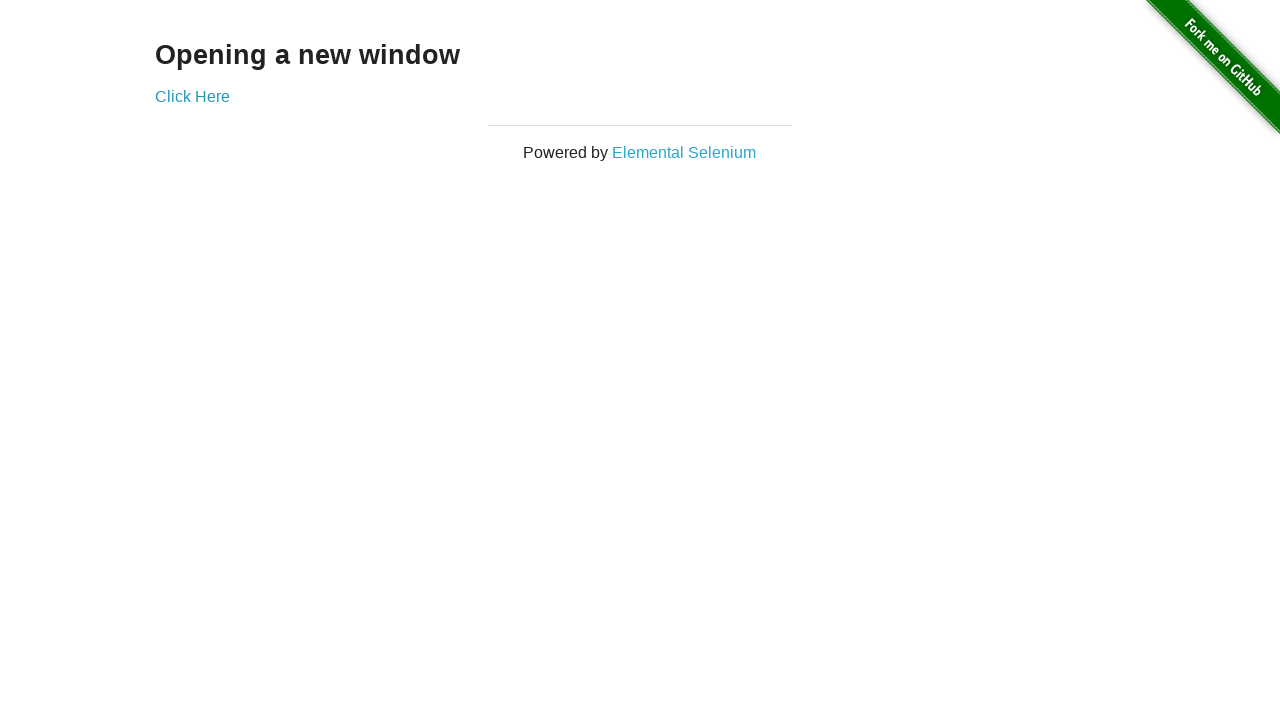

Verified new page title is 'New Window'
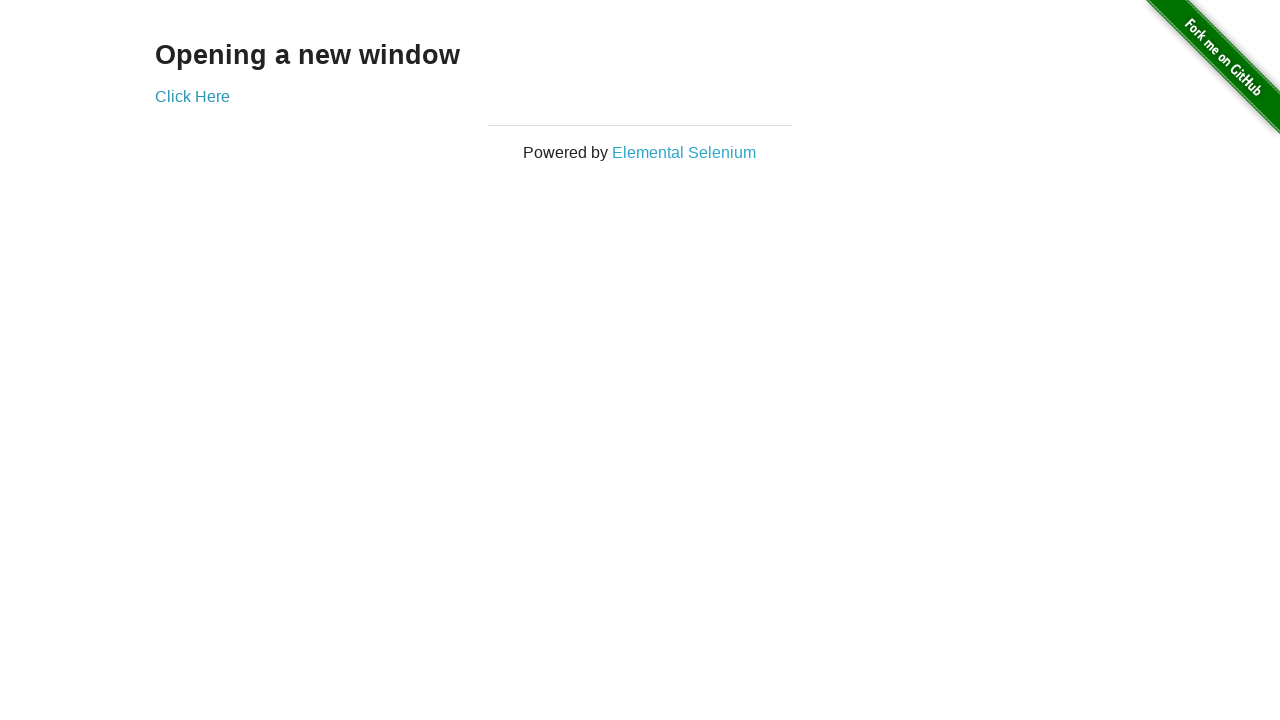

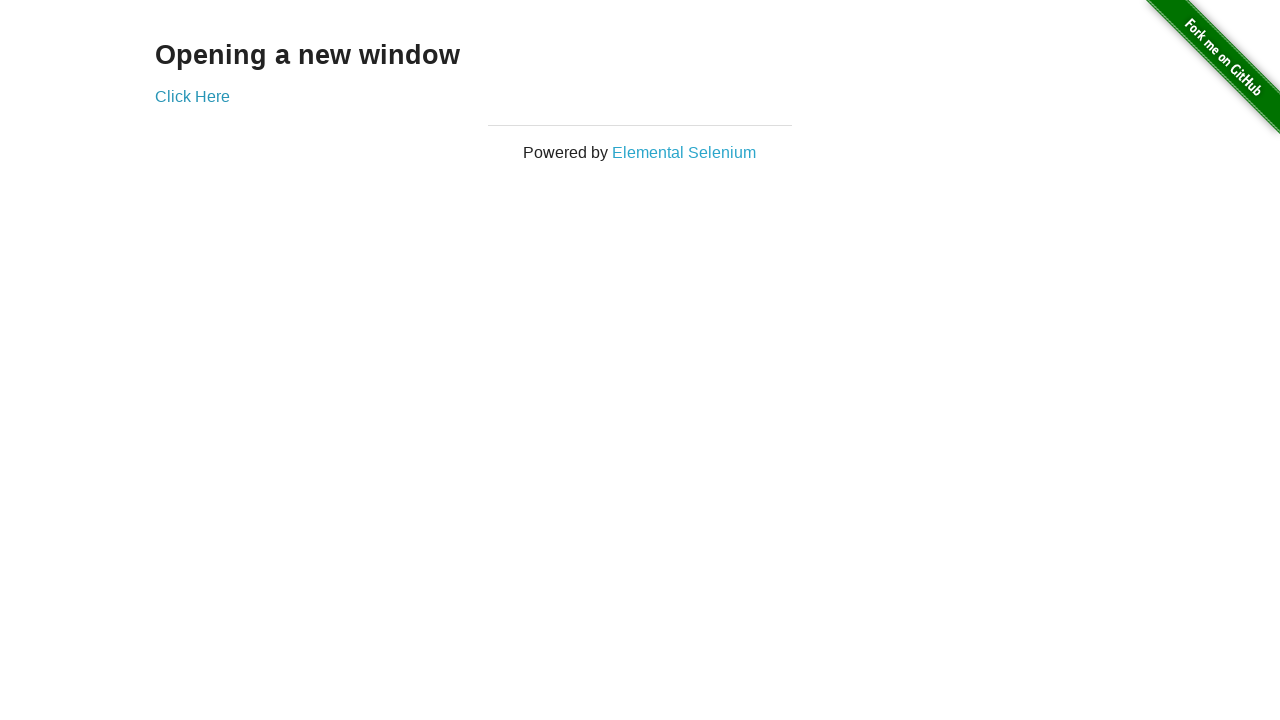